Iterates through all links on the page to access their text content

Starting URL: https://www.openxcell.com

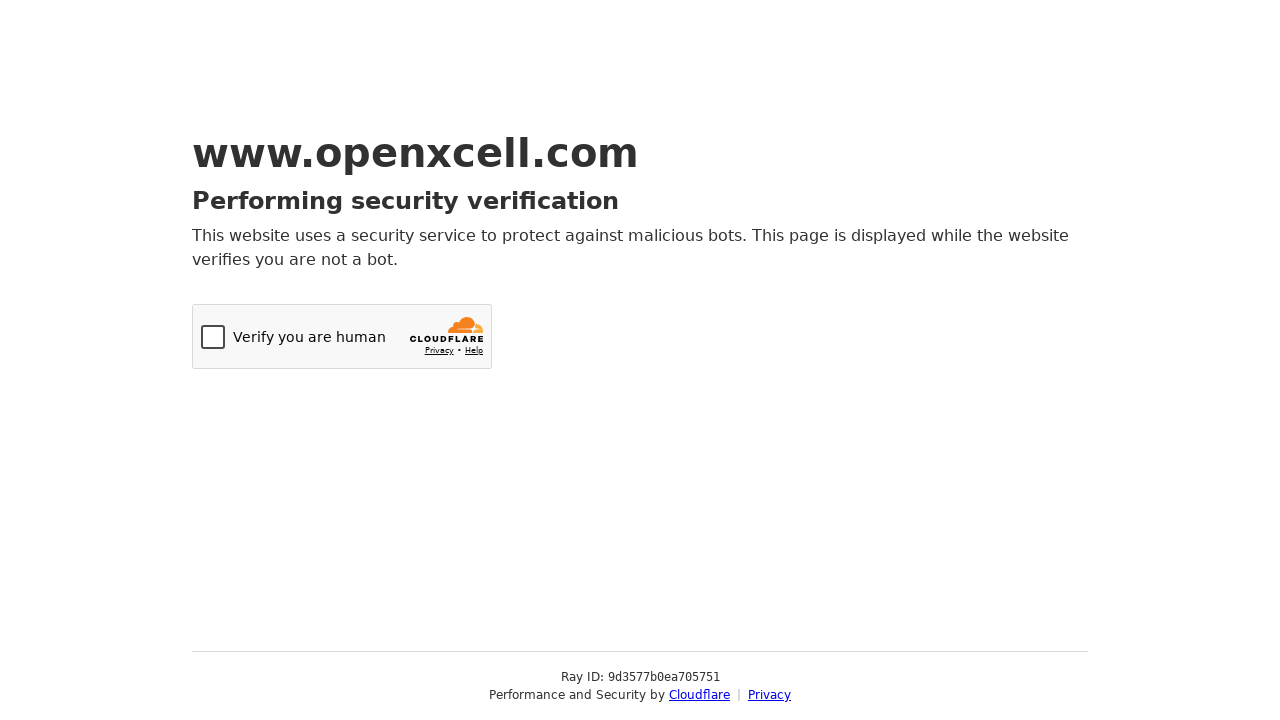

Navigated to https://www.openxcell.com
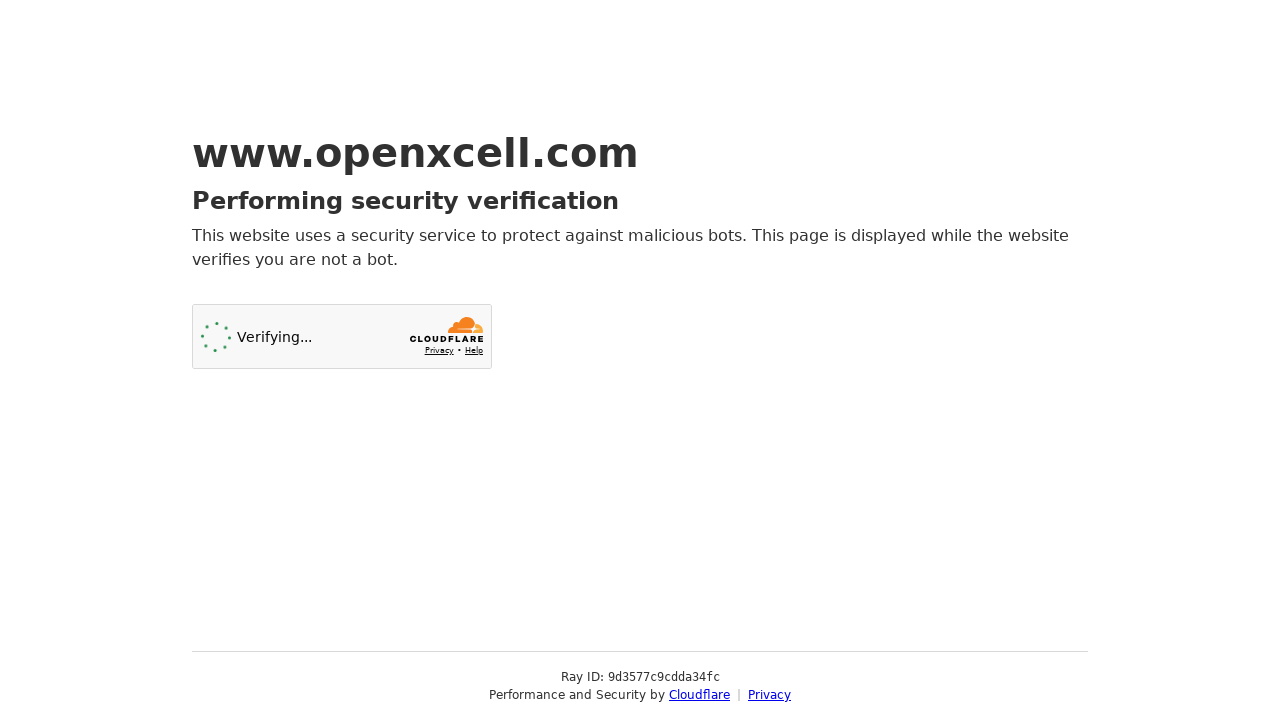

Located all link elements on the page
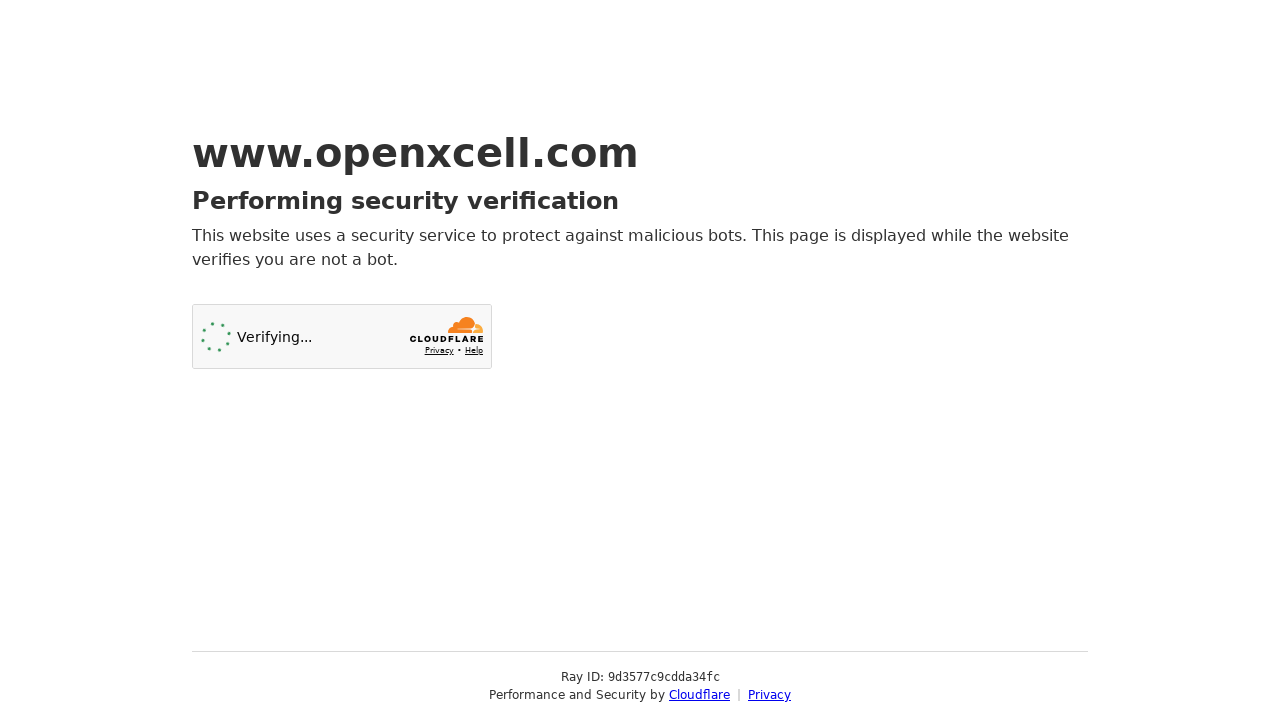

Retrieved text content from link: 'Cloudflare'
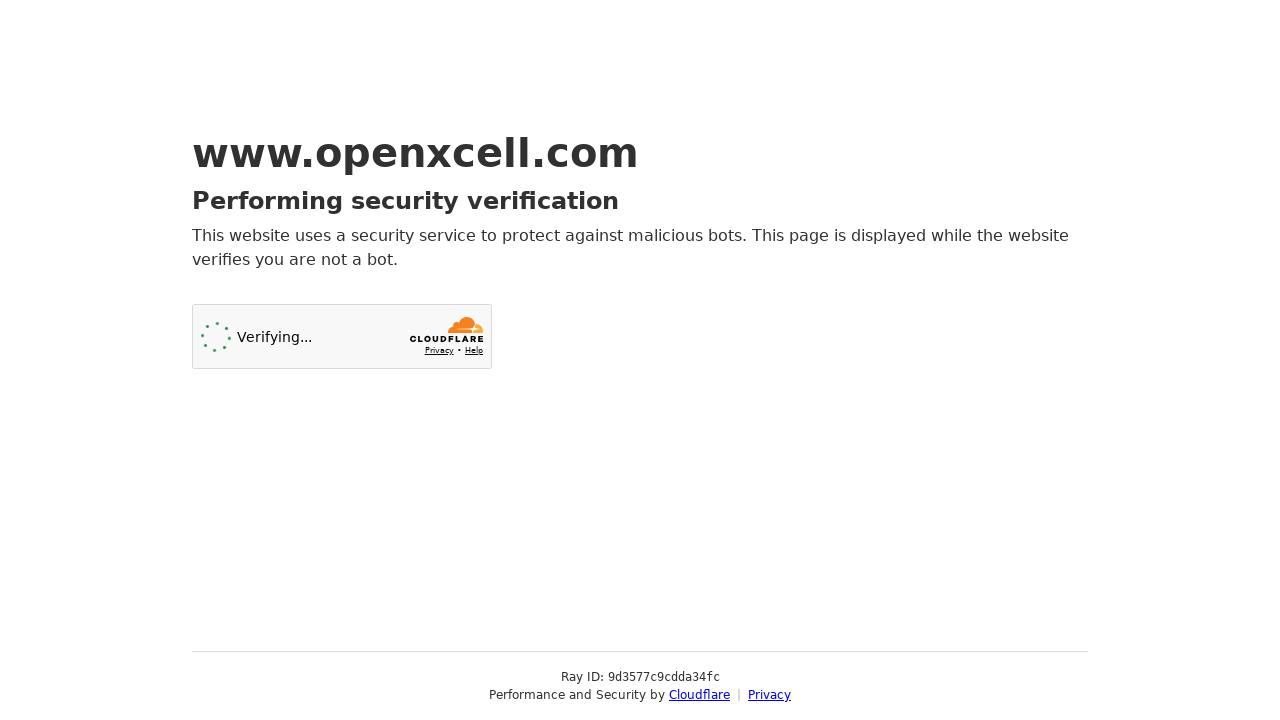

Retrieved text content from link: 'Privacy'
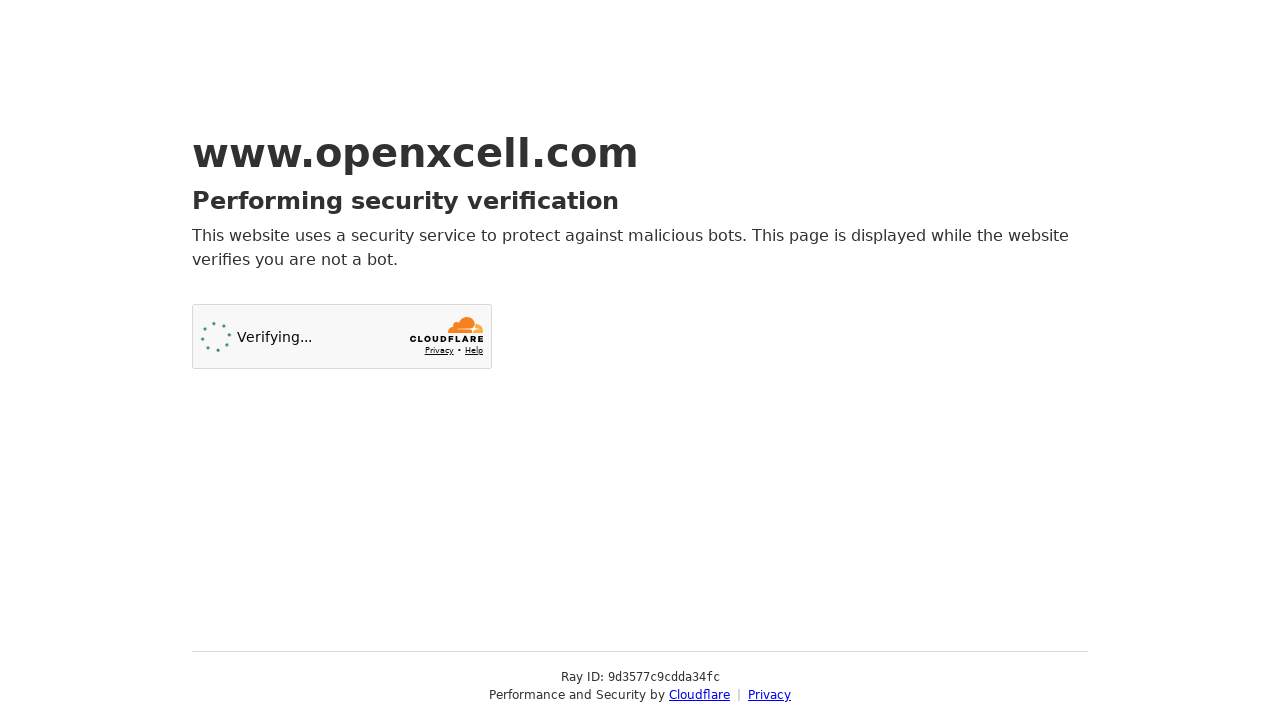

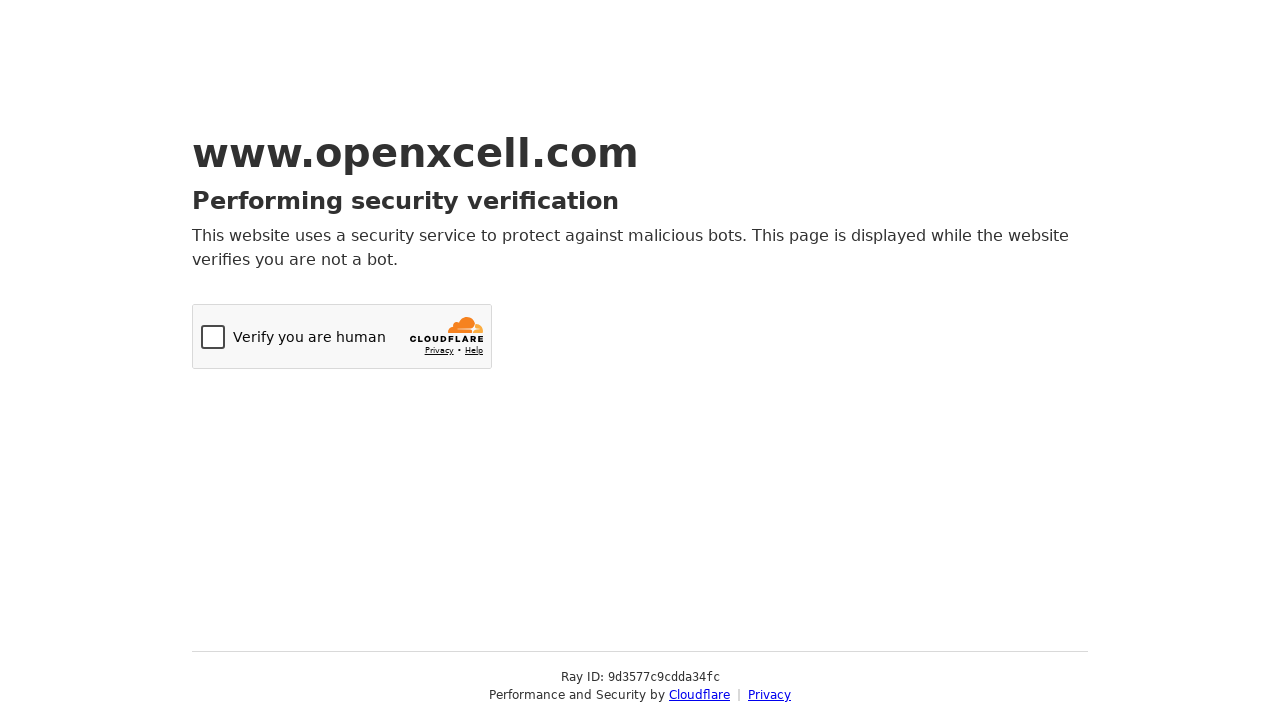